Tests that the input field is cleared after adding a todo item

Starting URL: https://demo.playwright.dev/todomvc

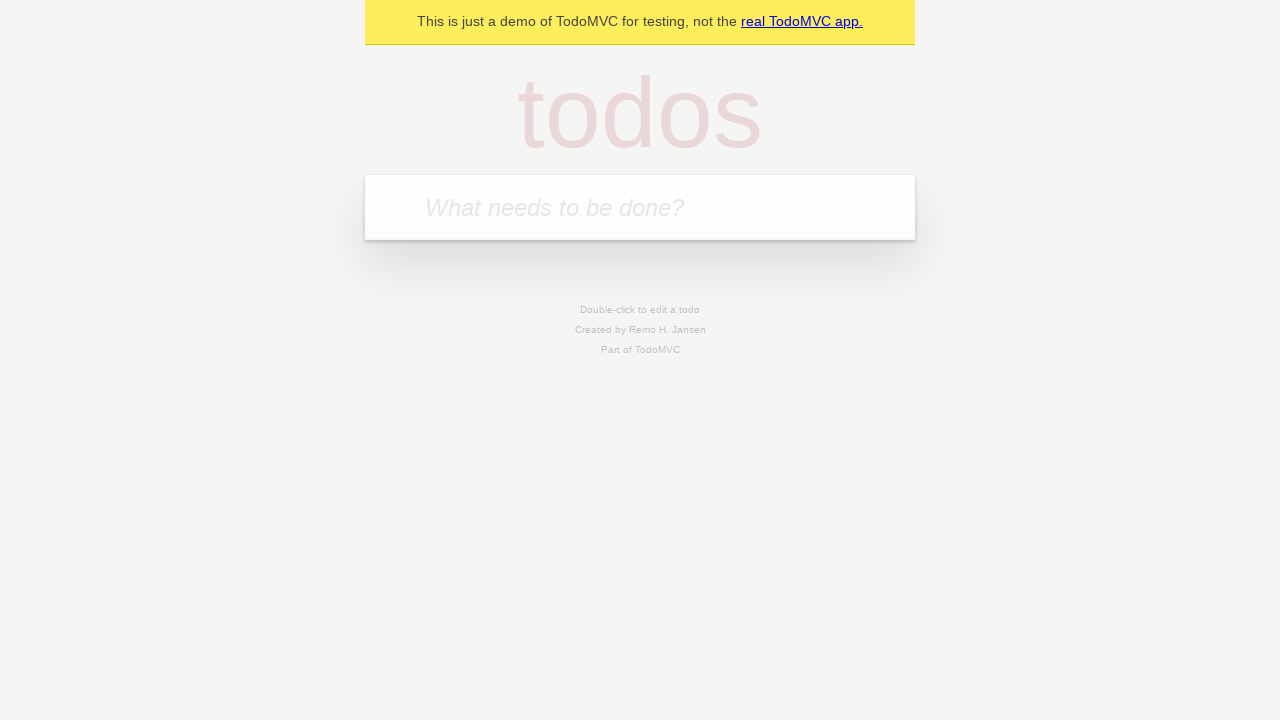

Filled input field with 'buy some cheese' on internal:attr=[placeholder="What needs to be done?"i]
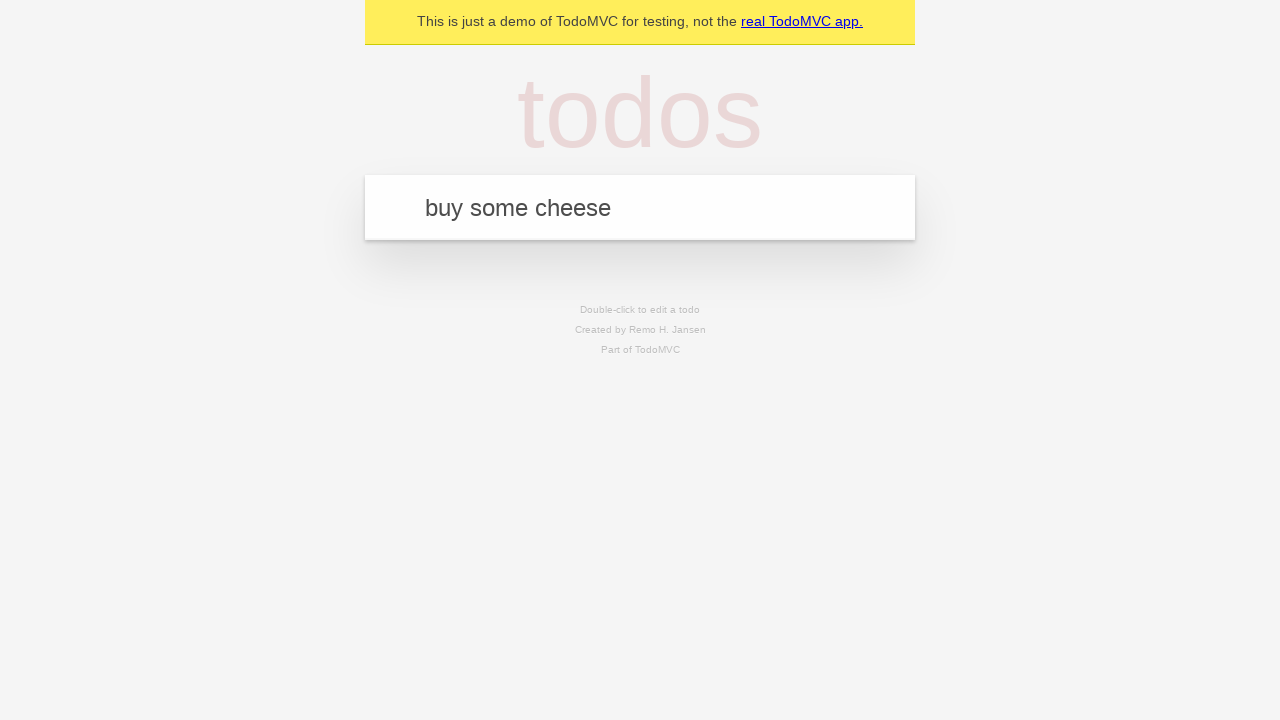

Pressed Enter to add todo item on internal:attr=[placeholder="What needs to be done?"i]
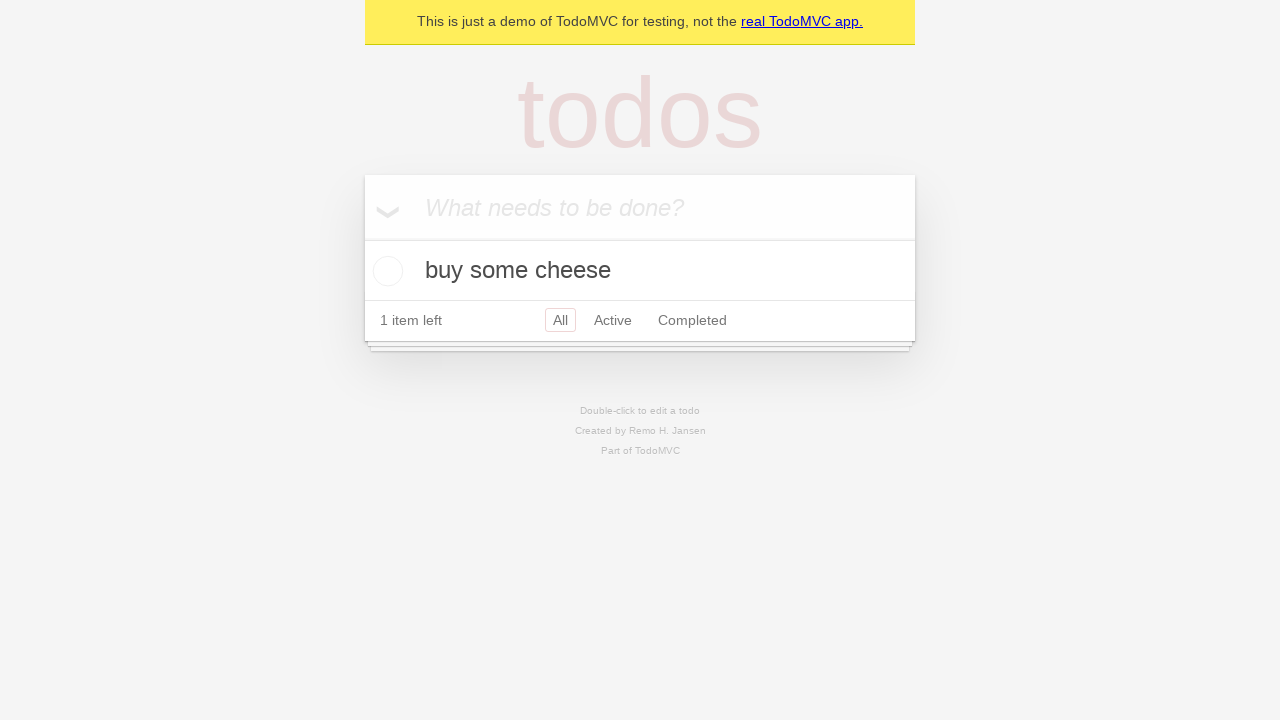

Todo item appeared in the list
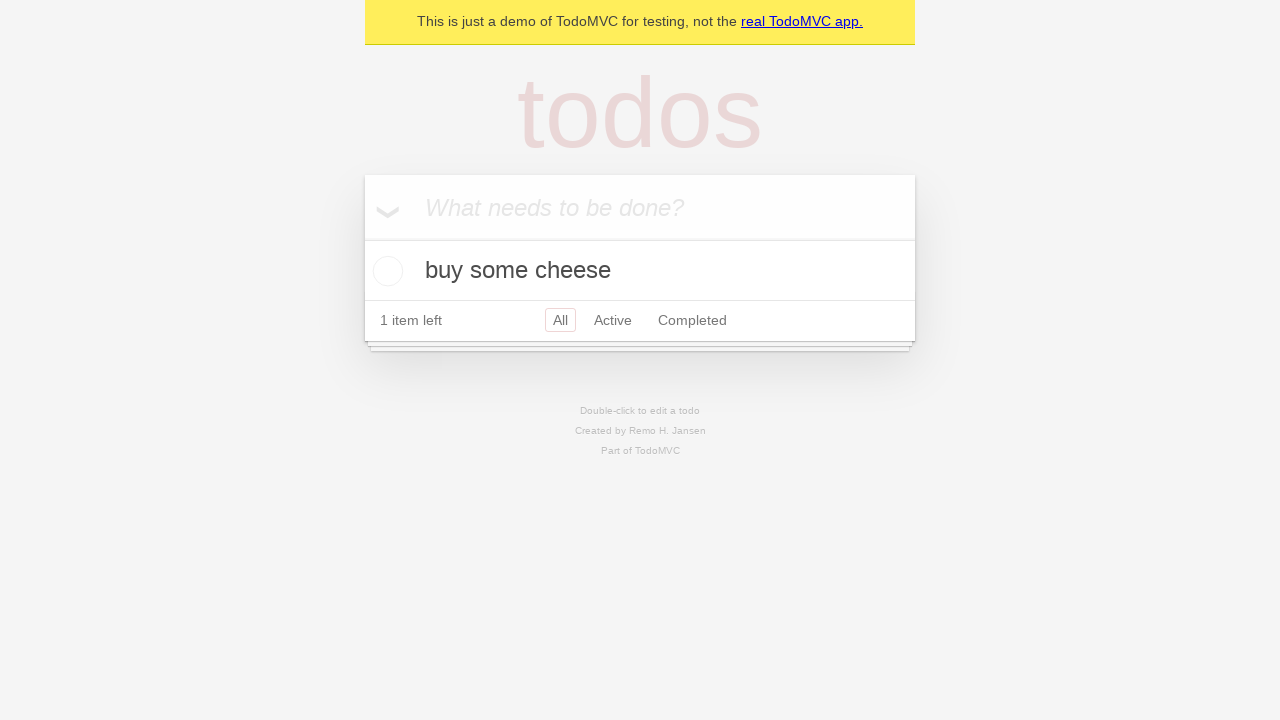

Verified that input field was cleared after adding todo item
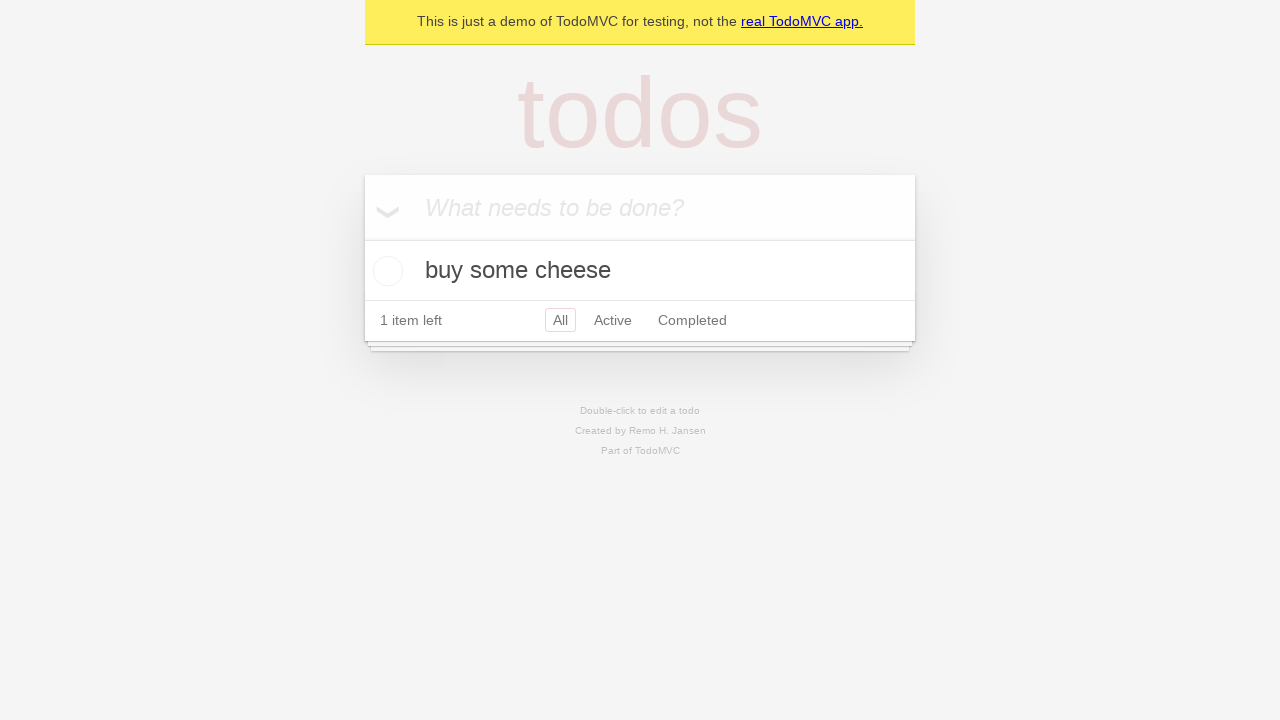

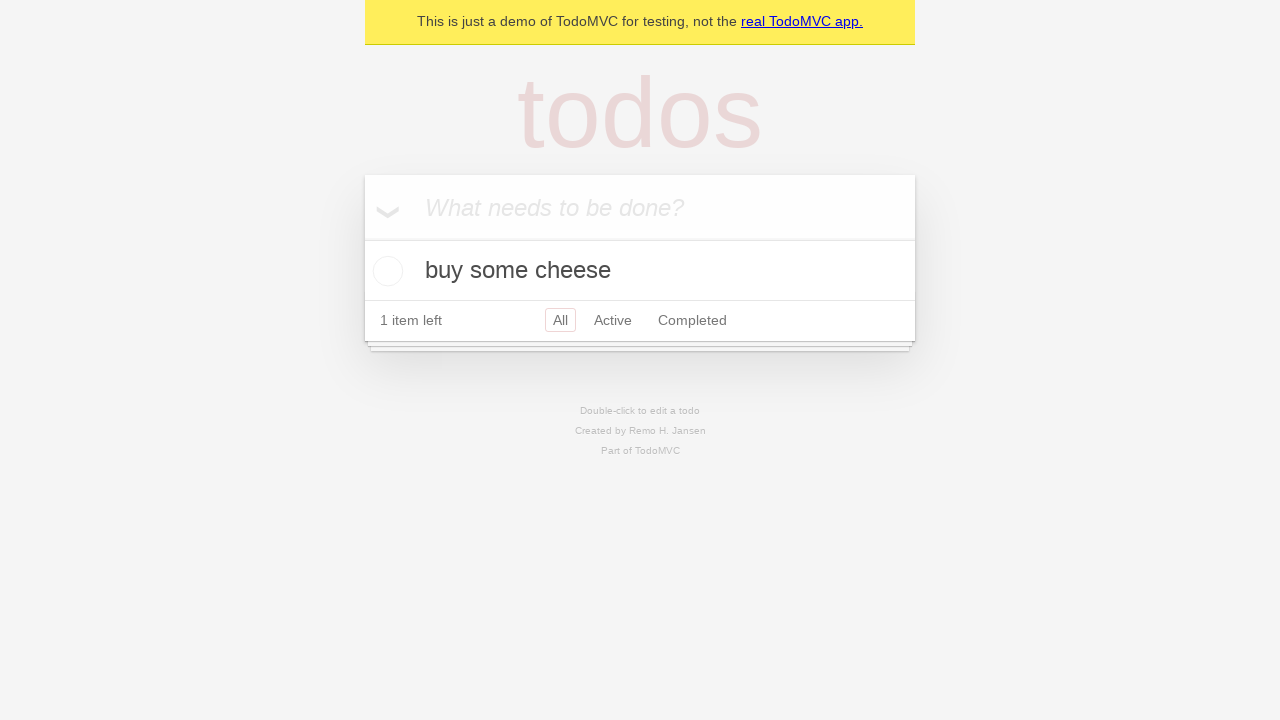